Checks that there are 30 products displayed on the page

Starting URL: https://rahulshettyacademy.com/seleniumPractise/#/

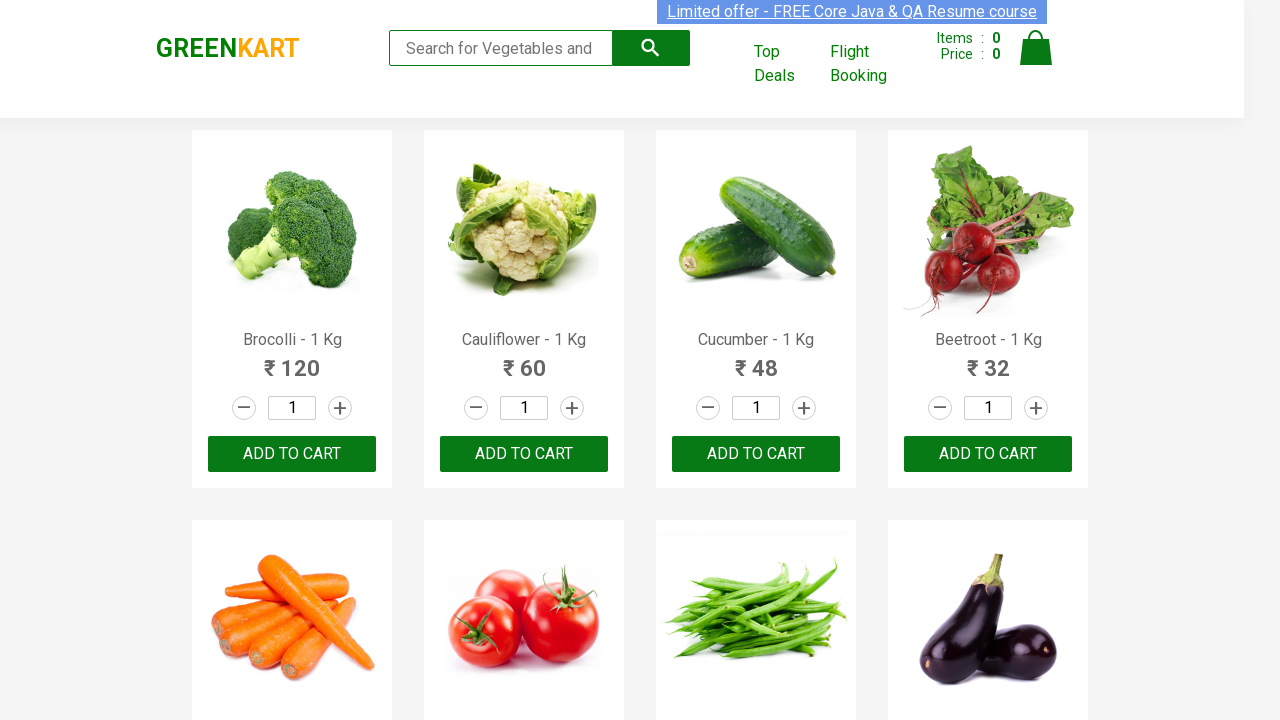

Verified that 30 products are displayed on the page
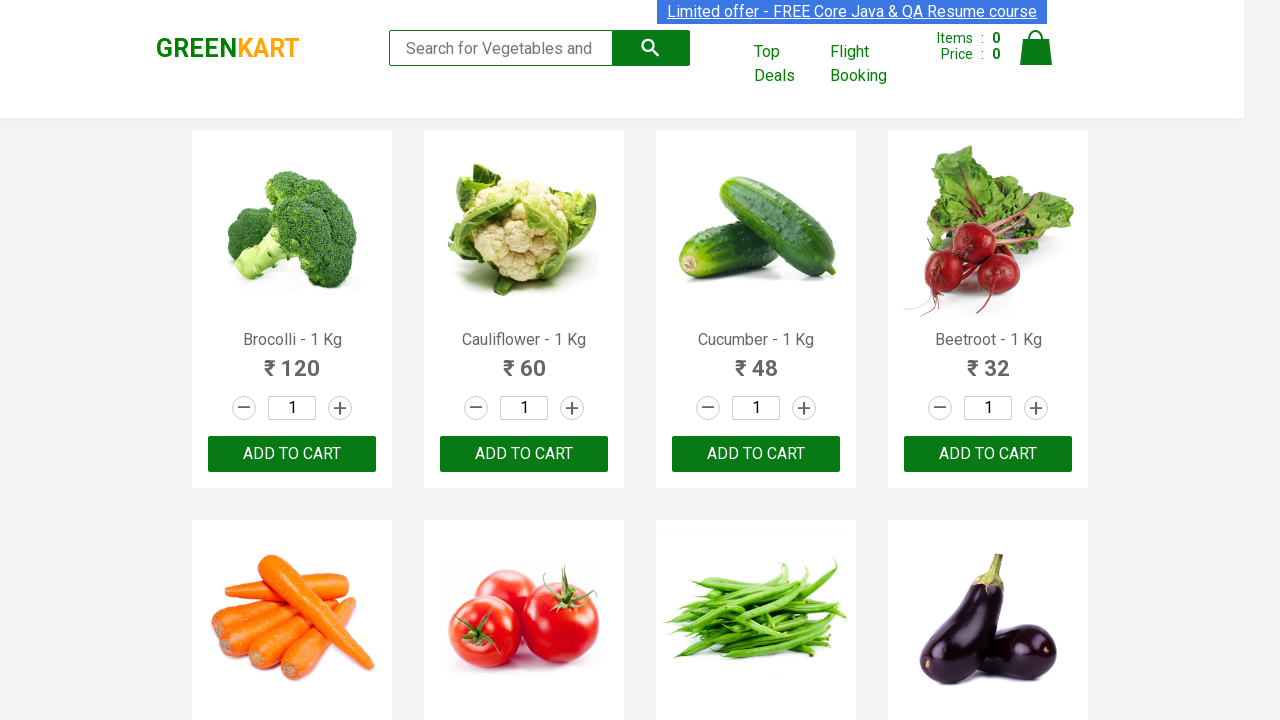

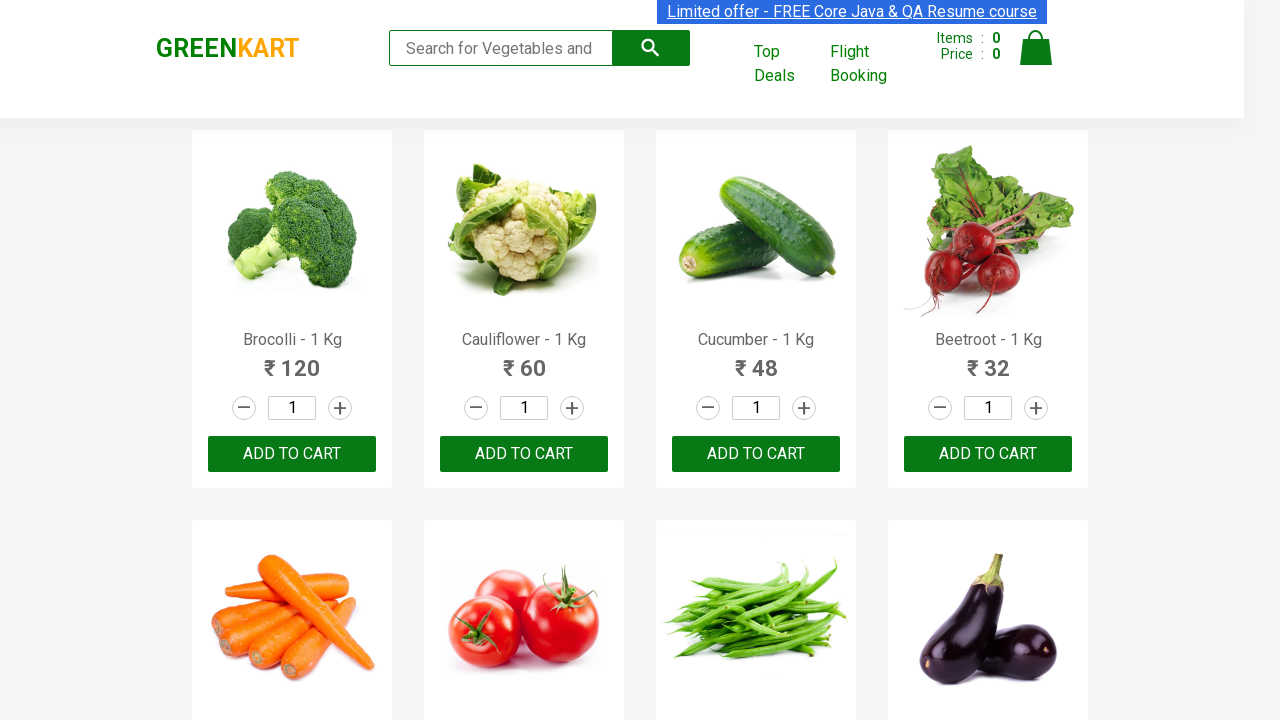